Tests registration form validation by submitting without a state and verifying the error message appears.

Starting URL: https://parabank.parasoft.com/parabank/index.htm

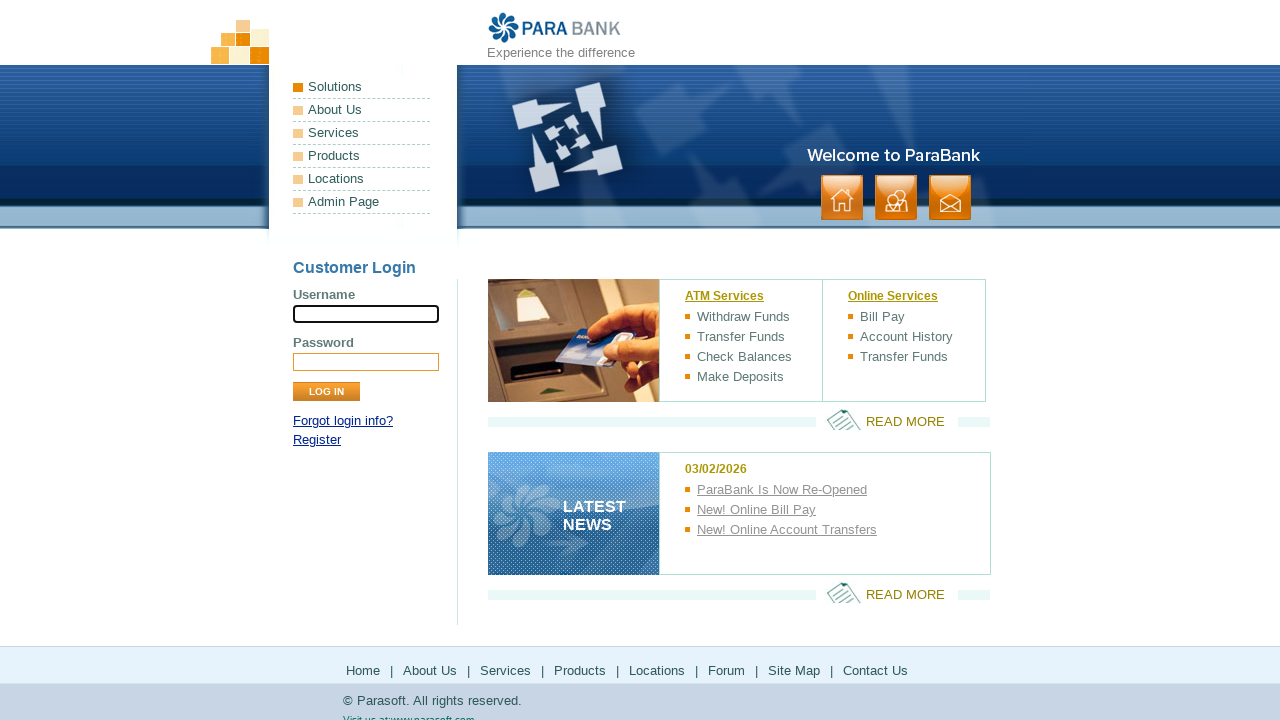

Clicked Register link at (317, 440) on text=Register
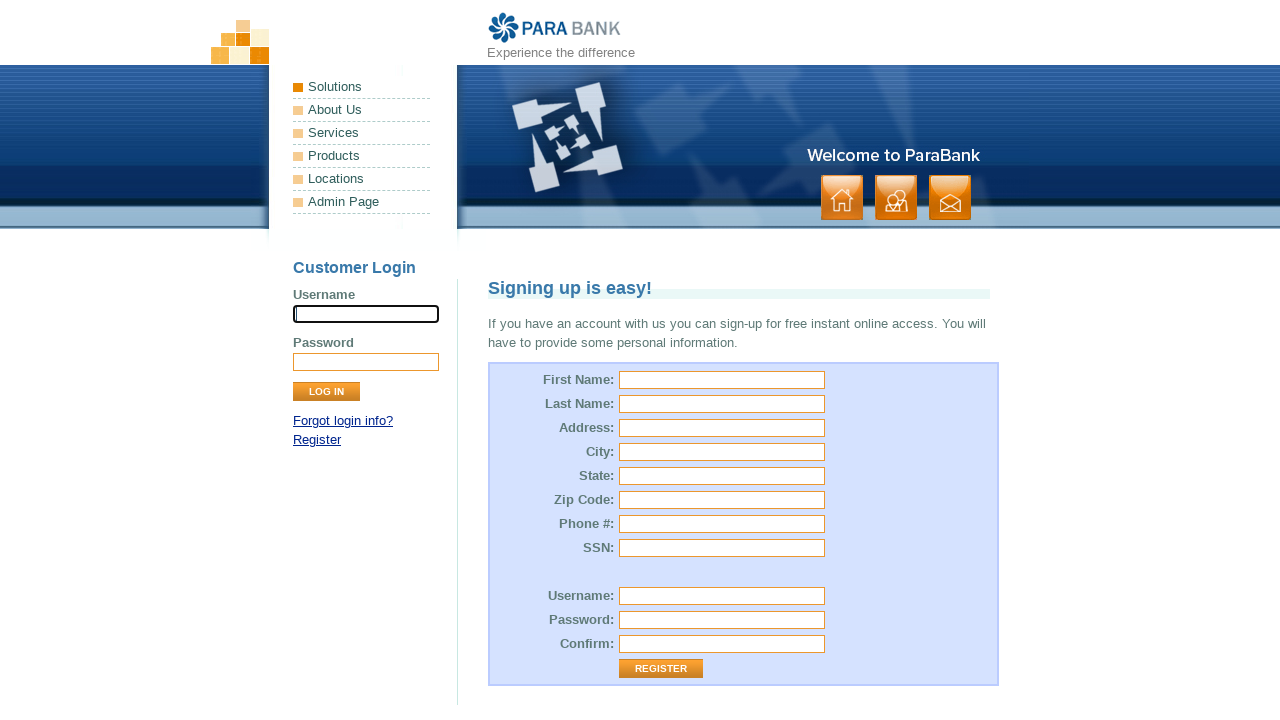

Registration form loaded
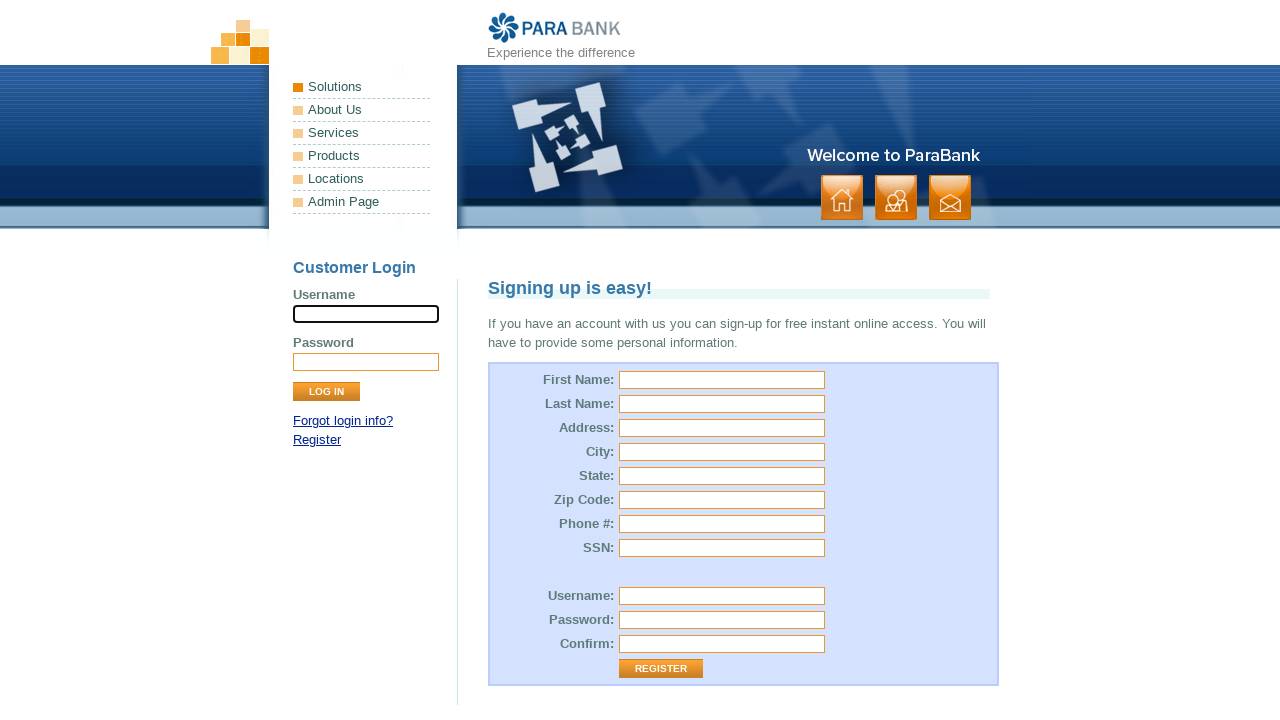

Filled first name field with 'Rahul' on #customer\.firstName
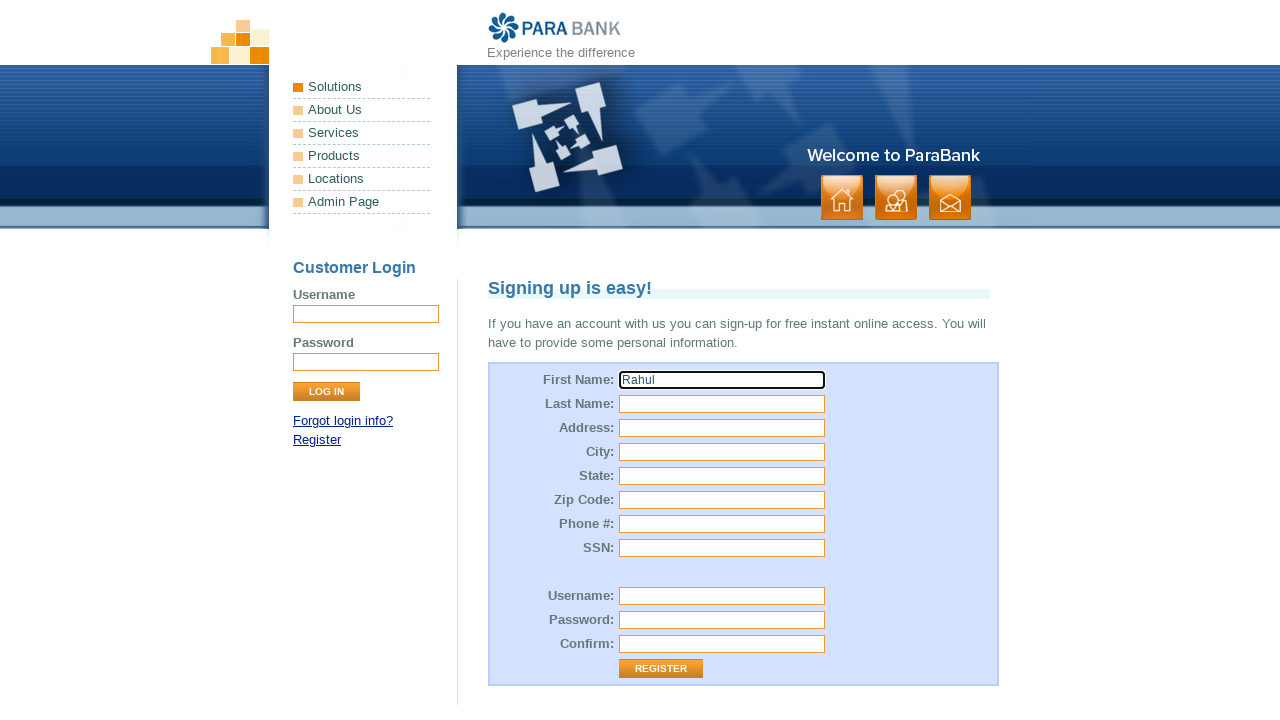

Filled last name field with 'Dravid' on #customer\.lastName
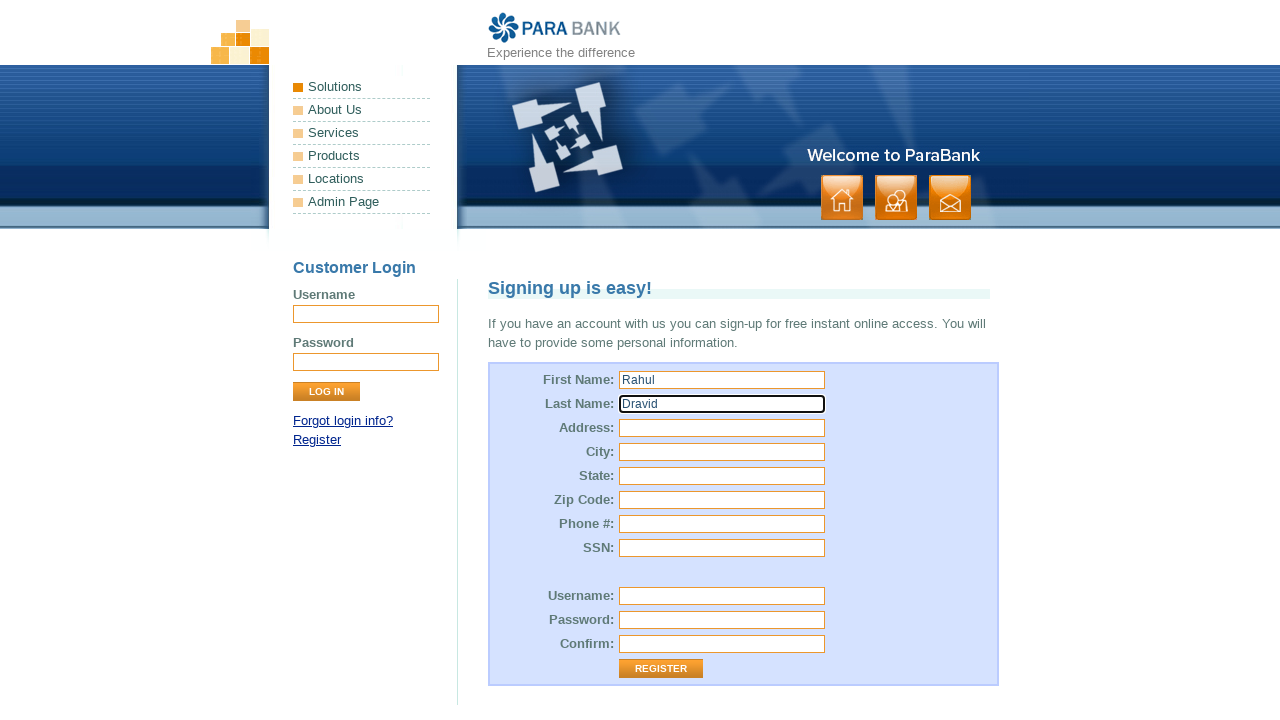

Filled street address field with 'charminar' on #customer\.address\.street
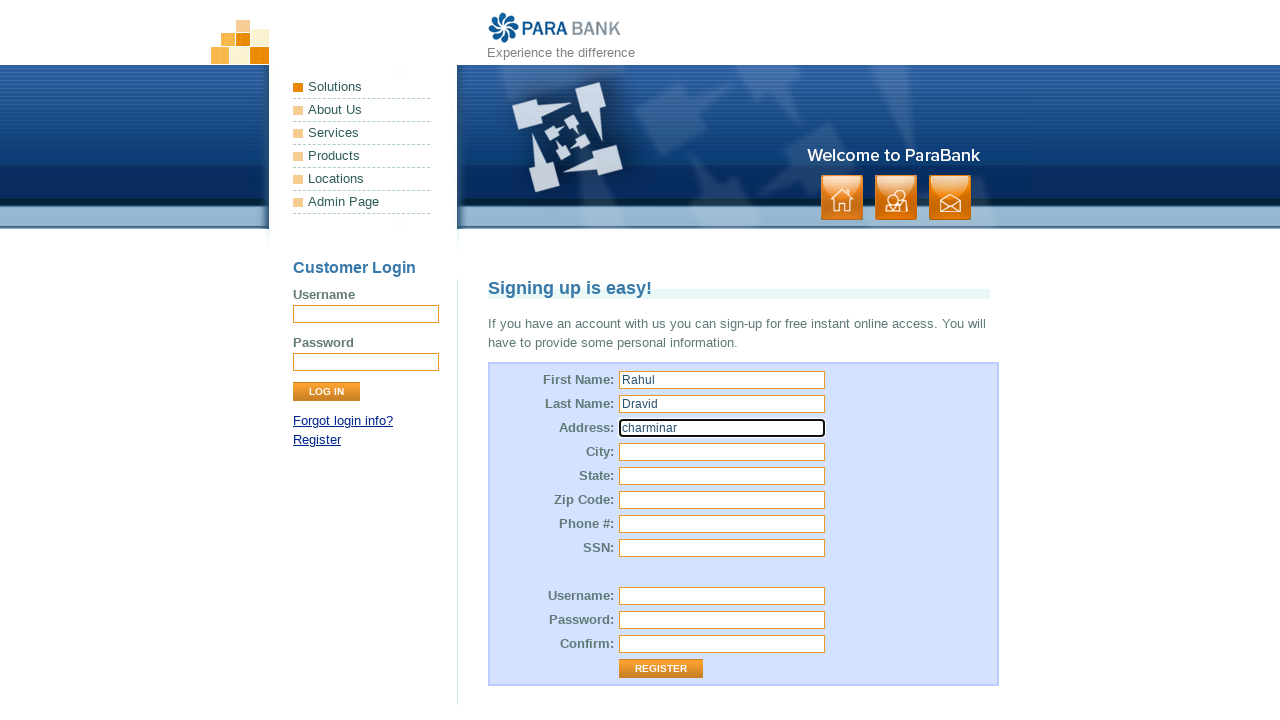

Filled city field with 'hyderabad' on #customer\.address\.city
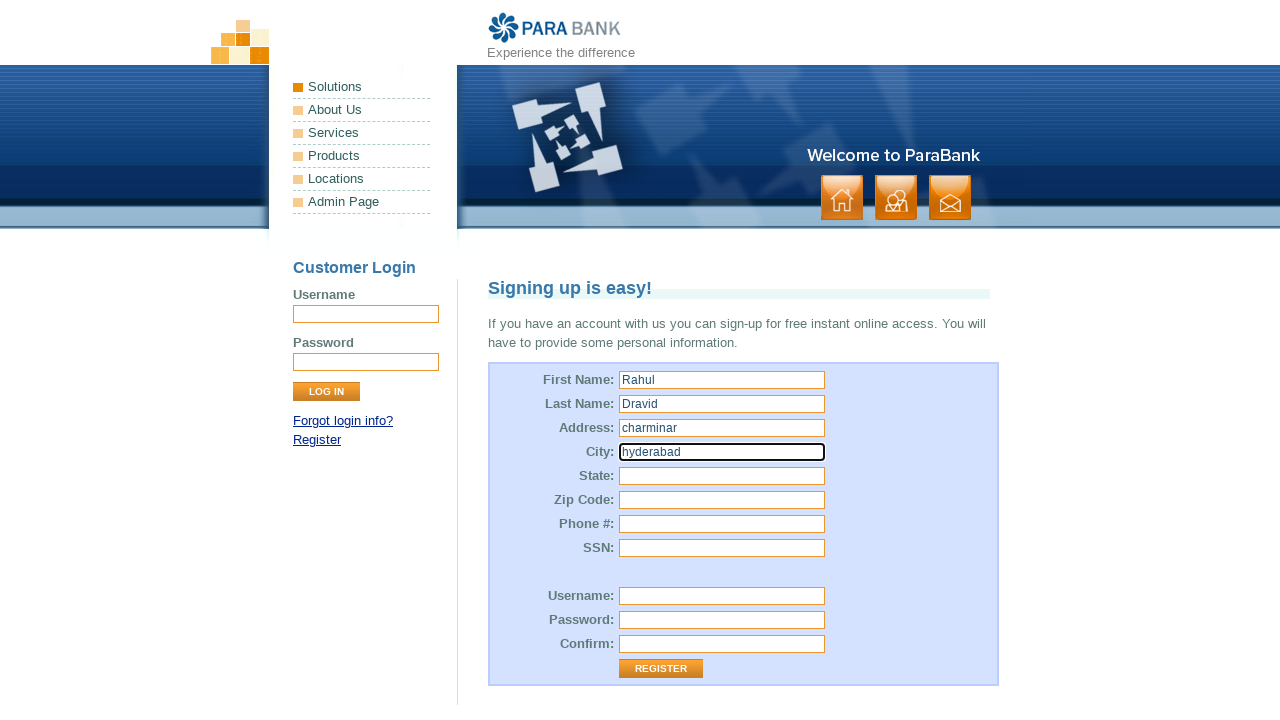

Filled zip code field with '222143' on #customer\.address\.zipCode
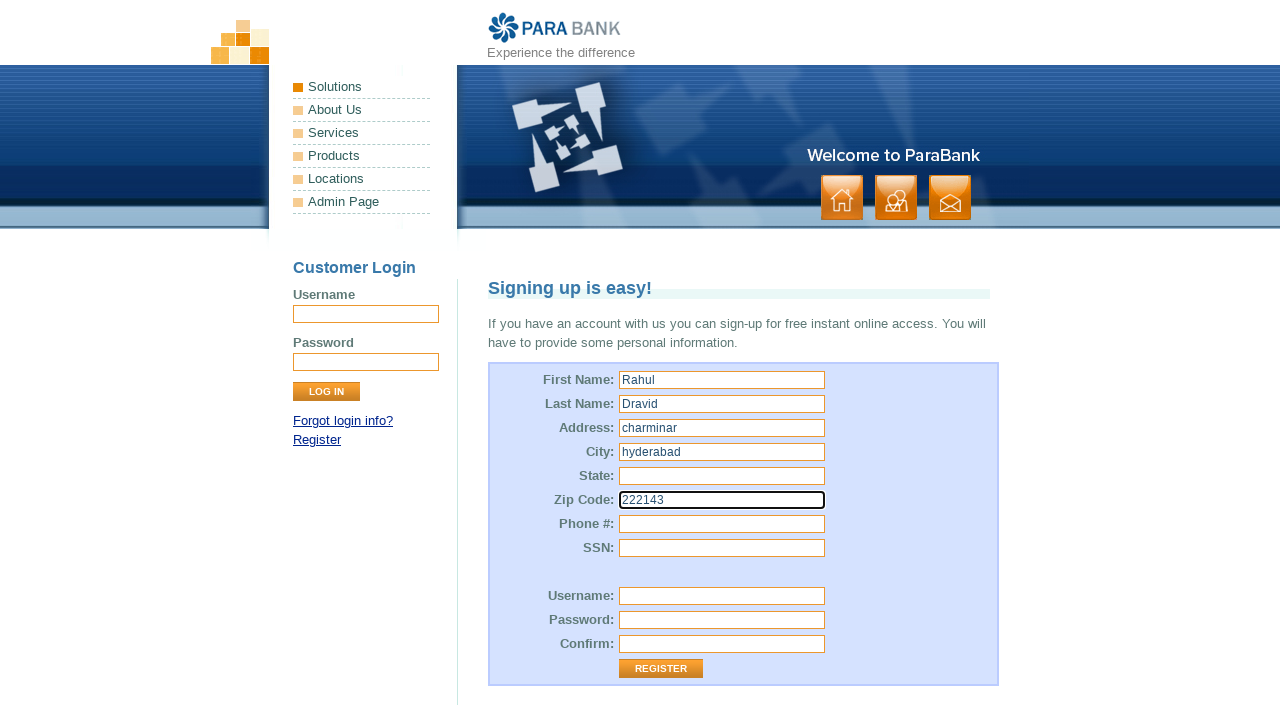

Filled phone number field with '9876543210' on #customer\.phoneNumber
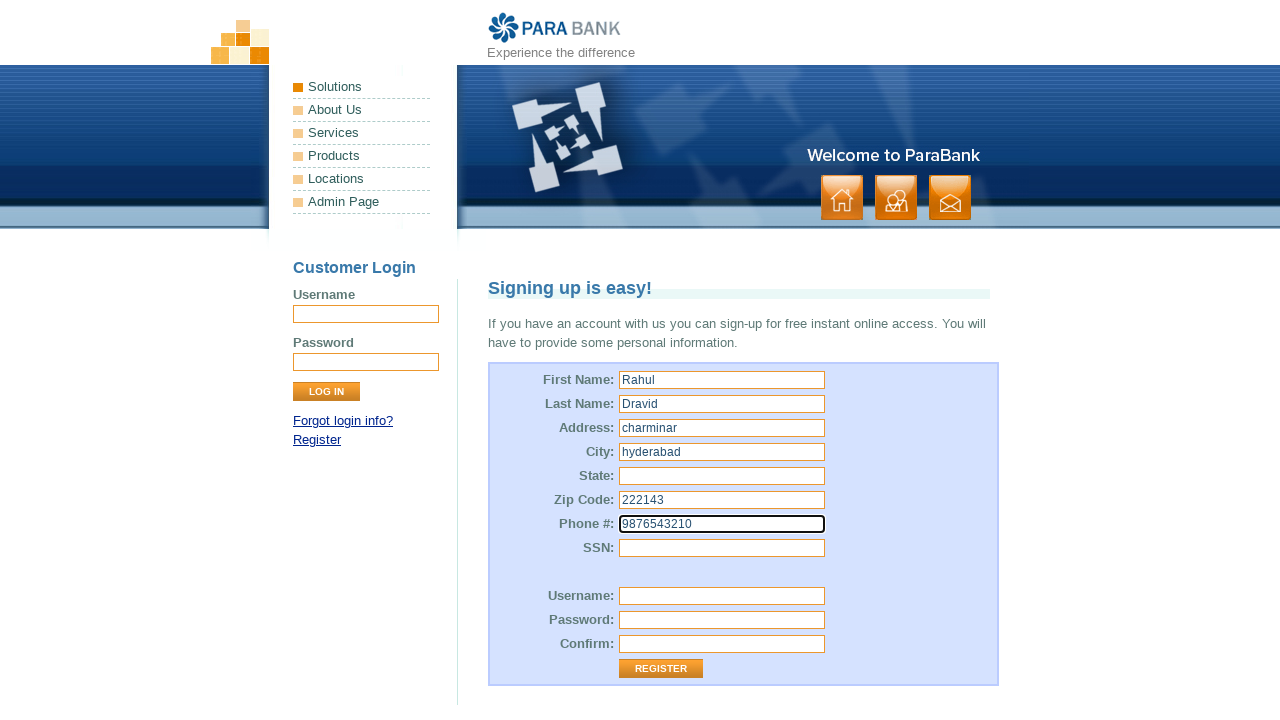

Filled SSN field with '332-25-45617' on #customer\.ssn
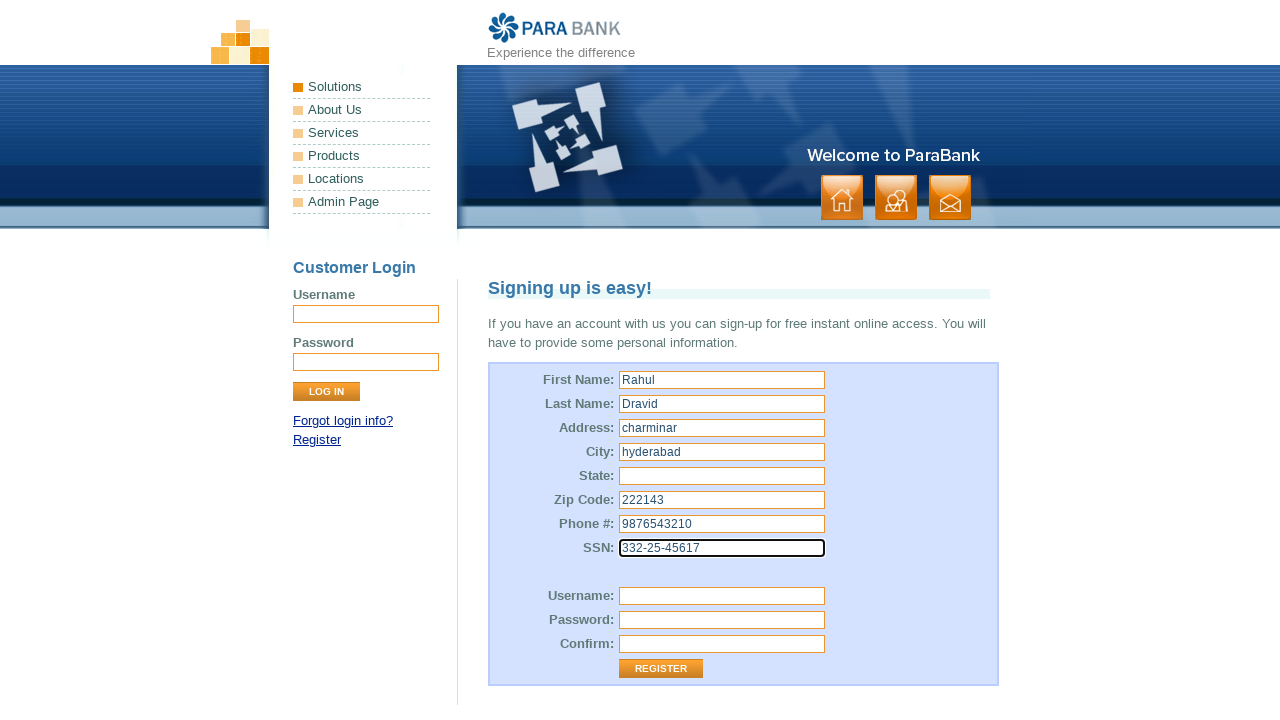

Filled username field with 'Rhul@123' on #customer\.username
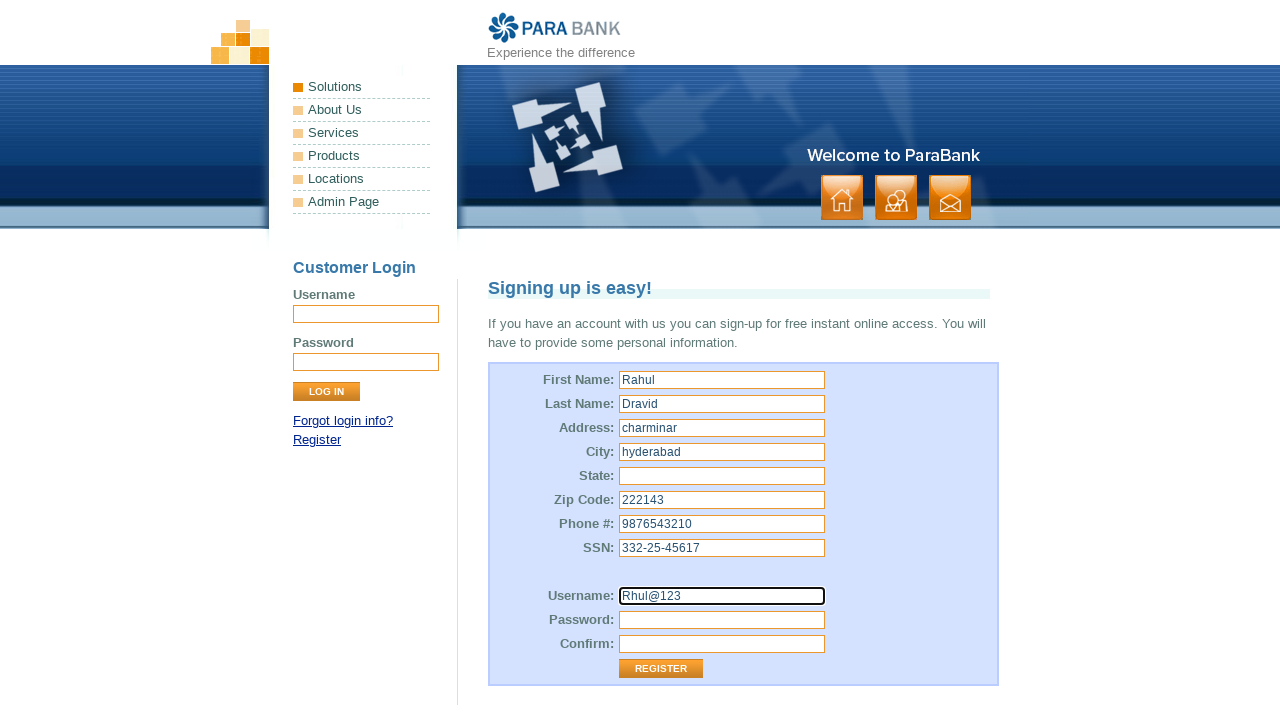

Filled password field with 'R@hul123' on #customer\.password
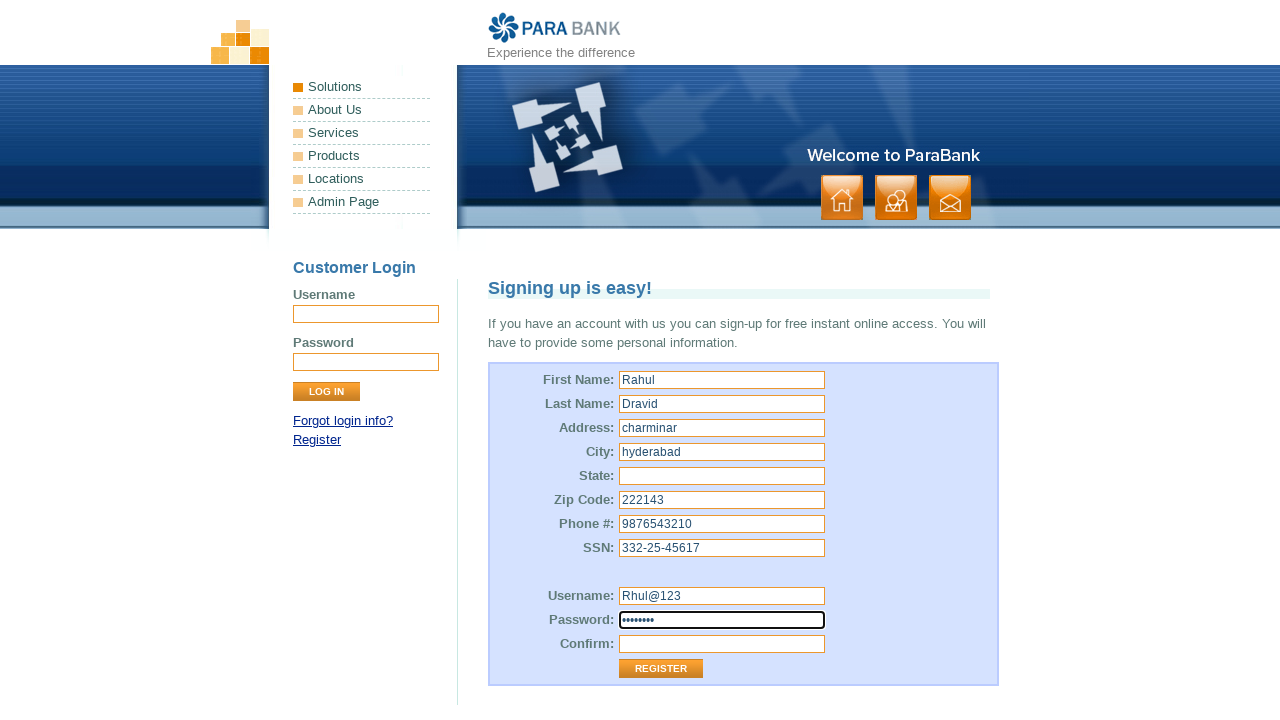

Filled repeated password field with 'R@hul123' on #repeatedPassword
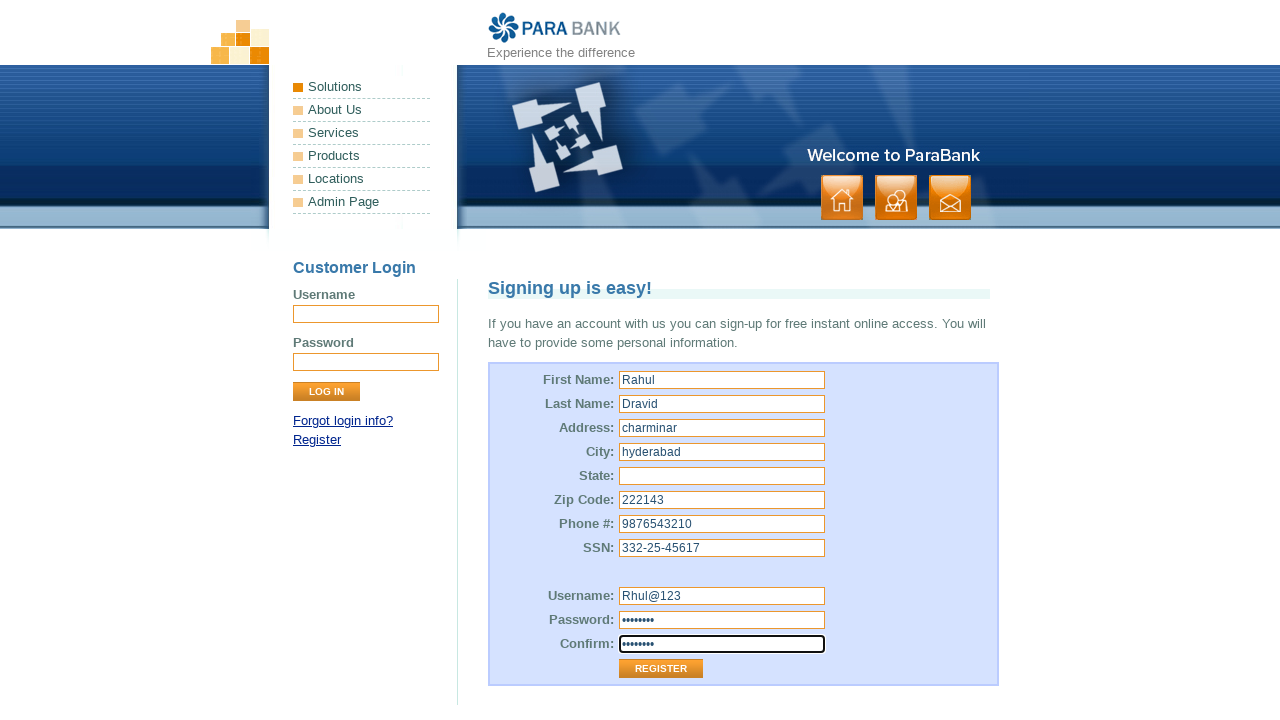

Clicked Register button without selecting state at (661, 669) on input[value='Register']
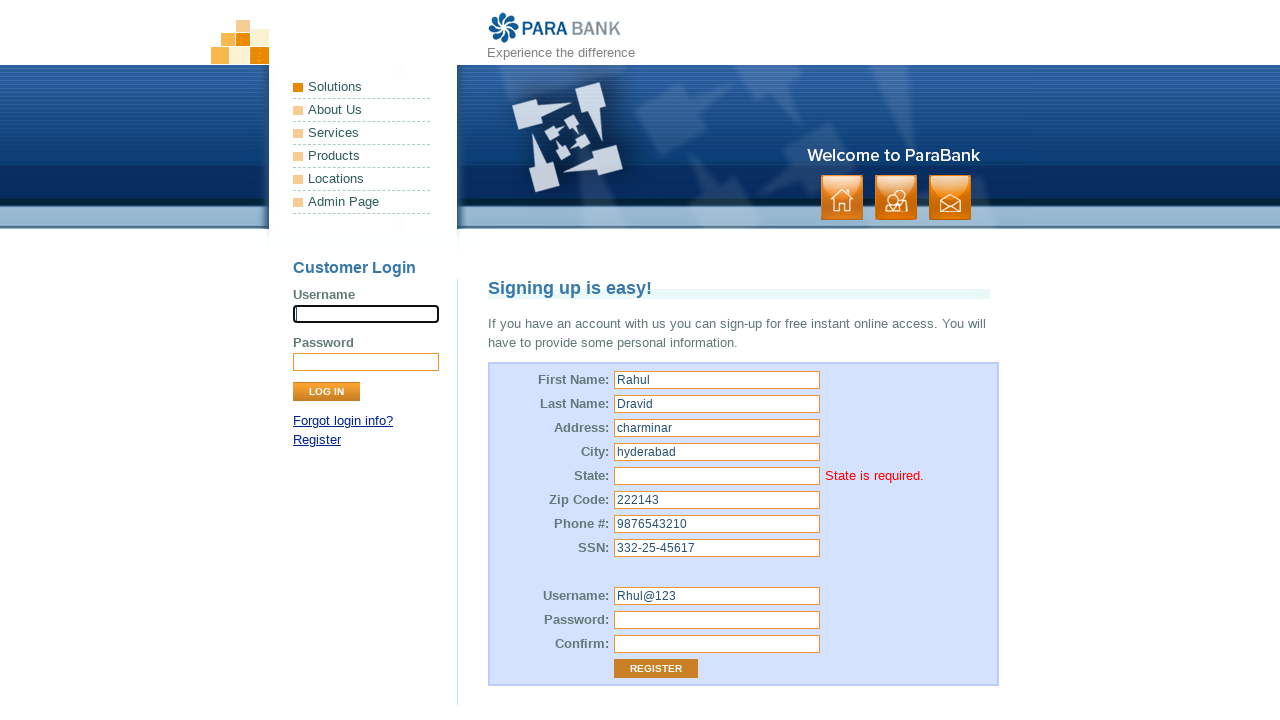

State field error message appeared, validating form submission without state field
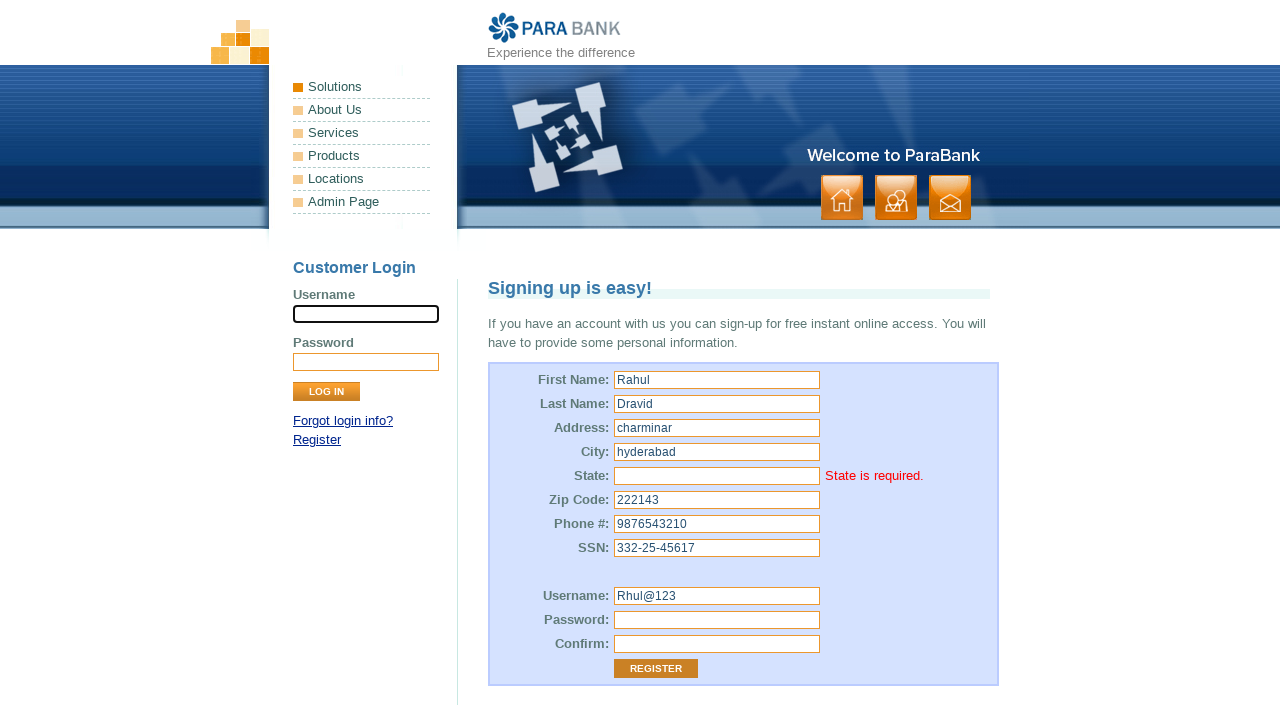

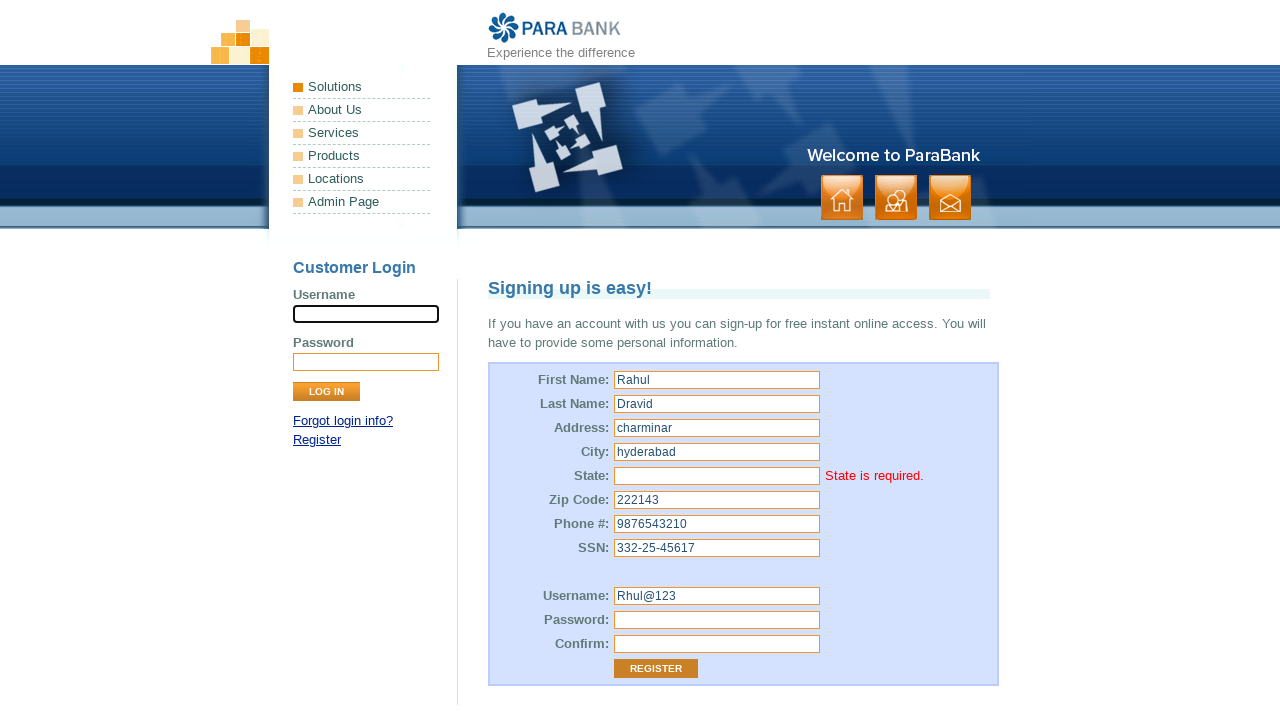